Tests clicking the link button on the buttons page

Starting URL: https://formy-project.herokuapp.com/buttons

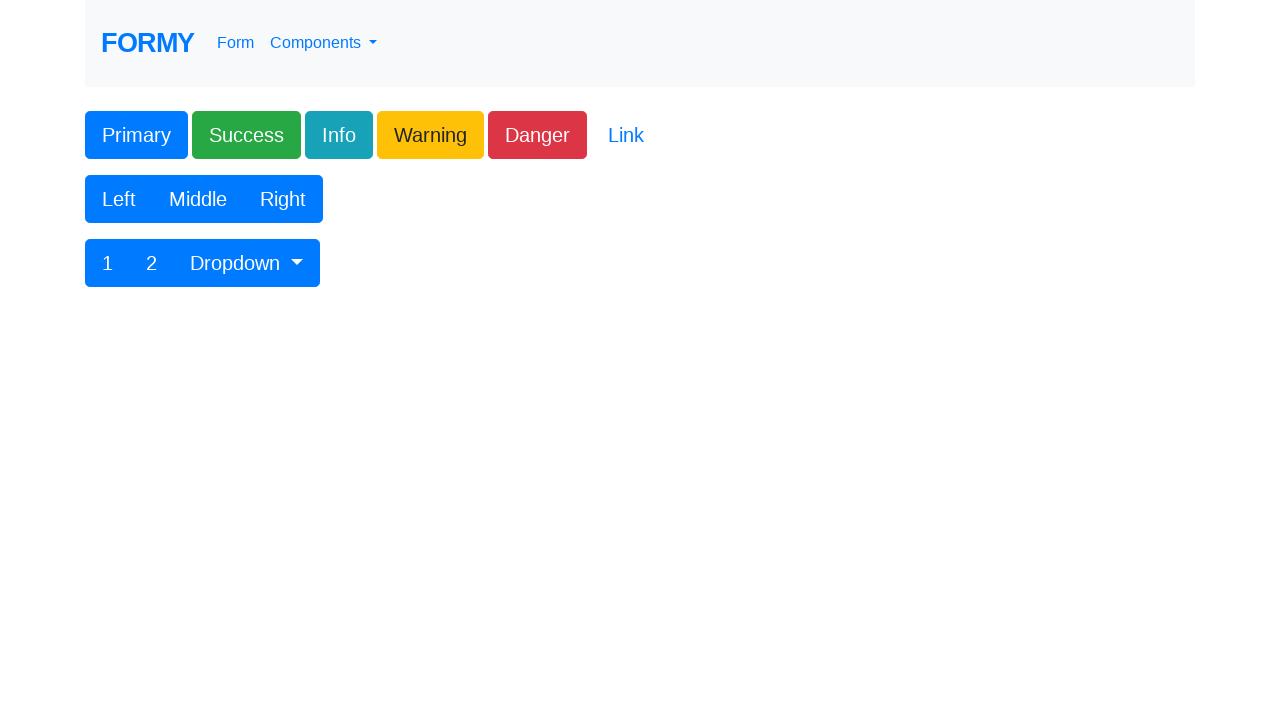

Navigated to buttons page
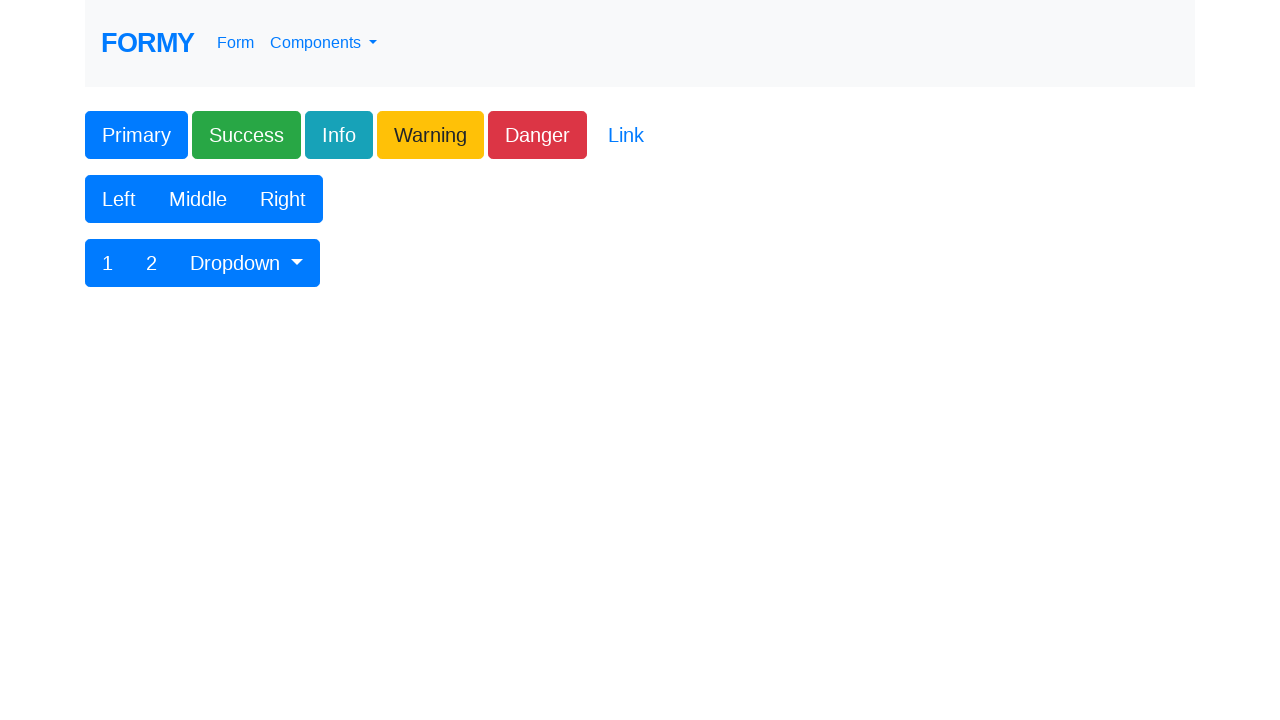

Clicked the link button on the buttons page at (626, 135) on xpath=//form//button[contains(@class, 'btn-link')]
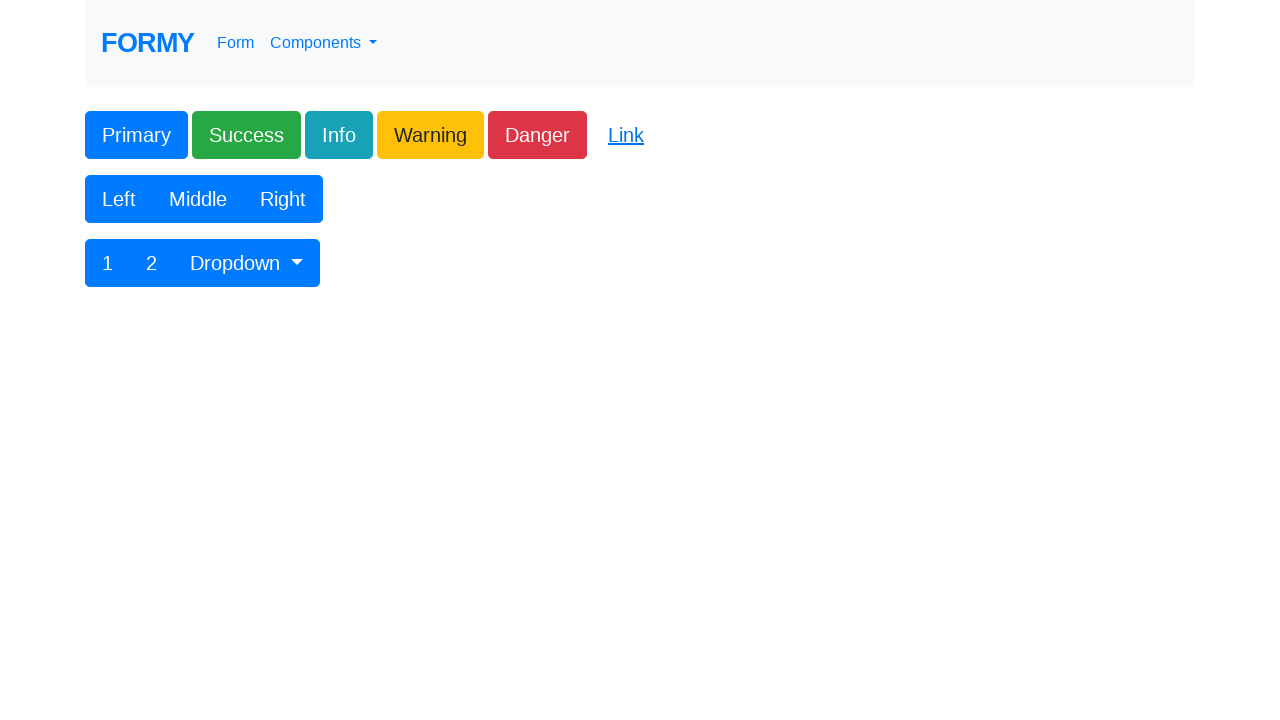

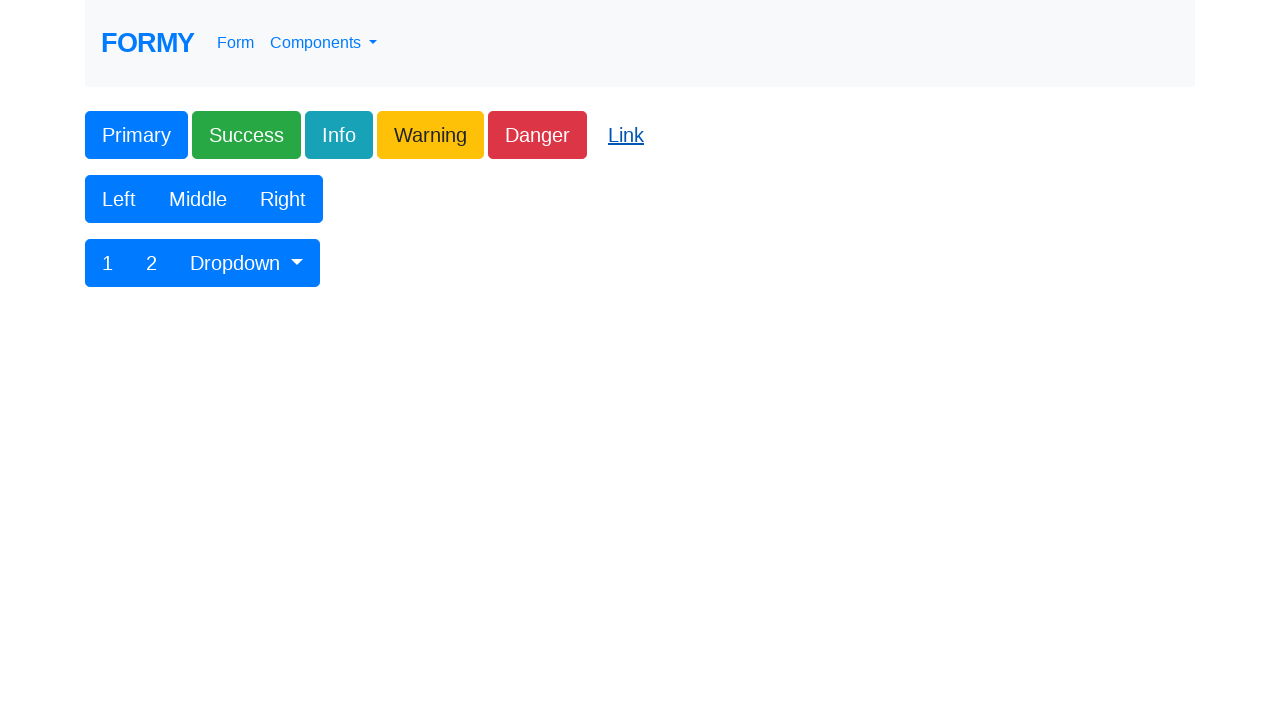